Tests a password generator tool by entering a master password "masterPass" and site name "google.com", then clicking generate to produce a password.

Starting URL: http://angel.net/~nic/passwd.current.html

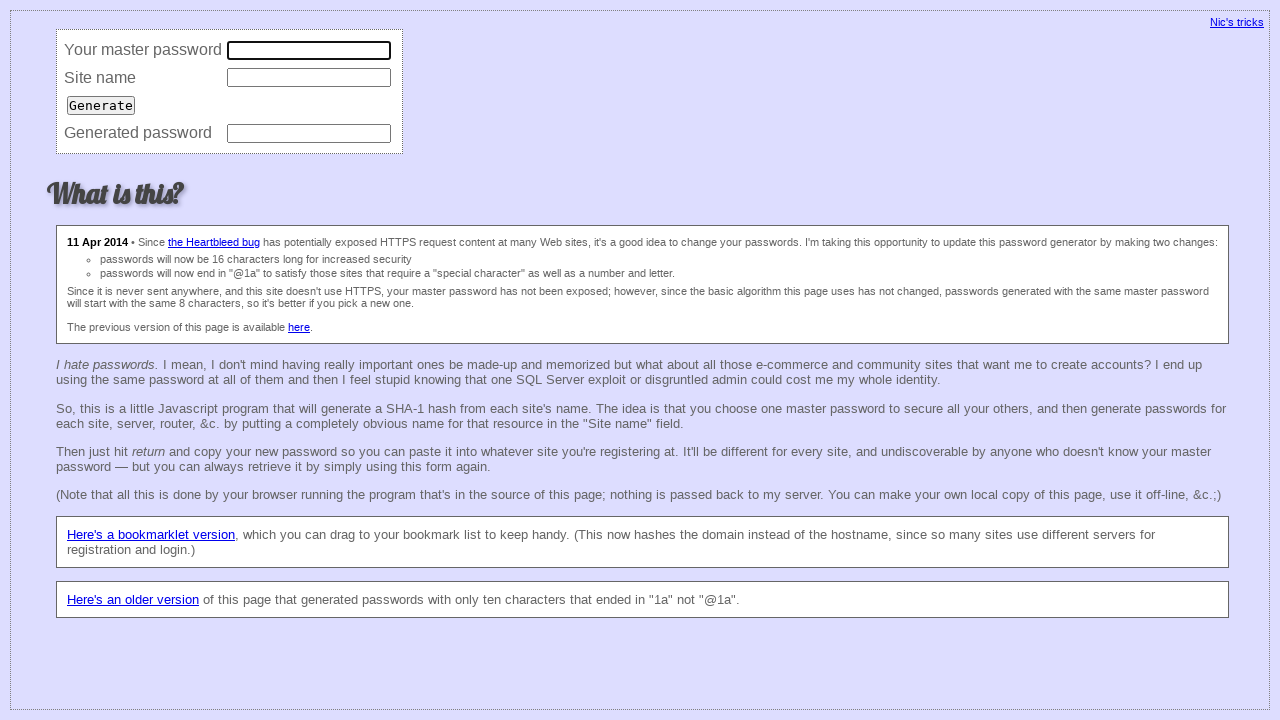

Filled master password field with 'masterPass' on input[name='master']
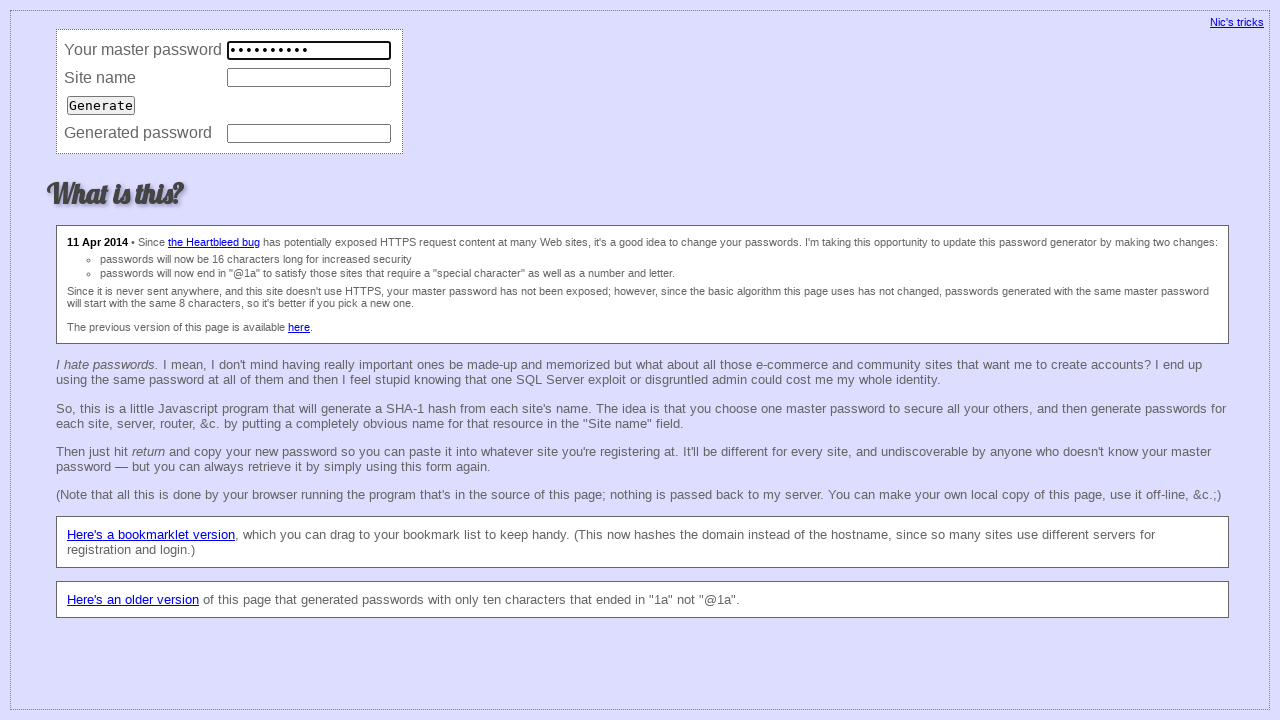

Filled site name field with 'google.com' on input[name='site']
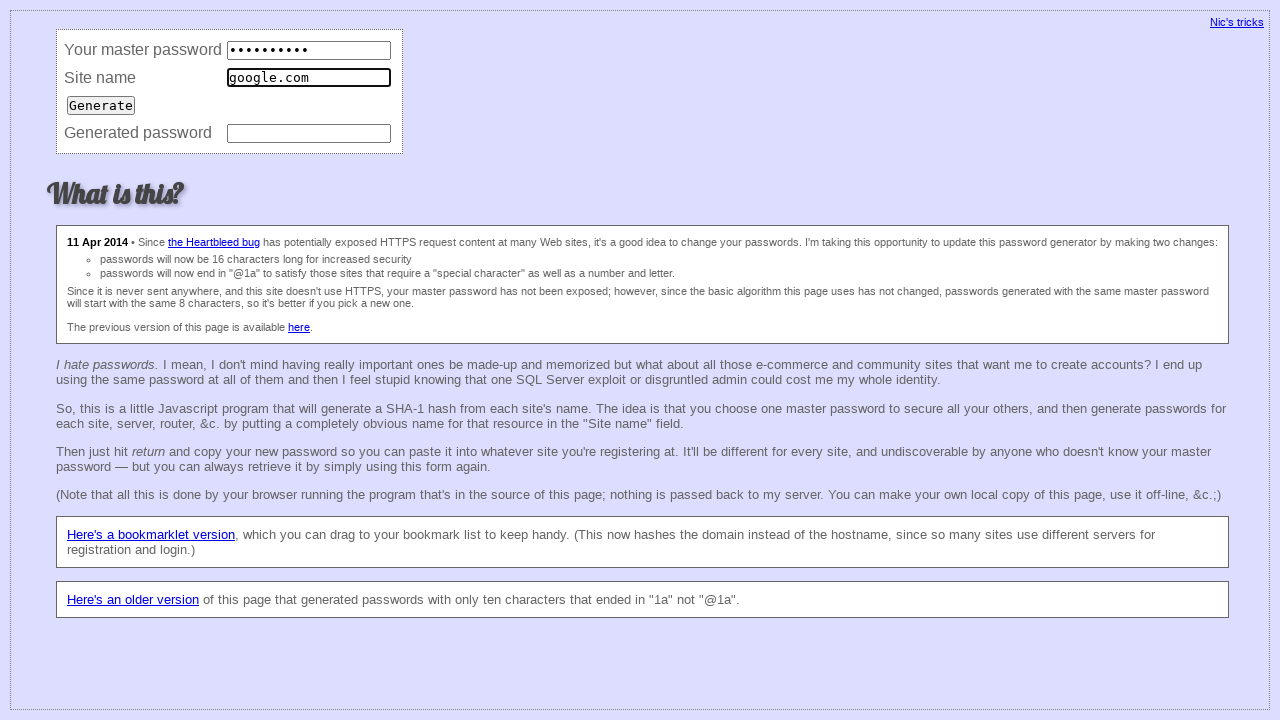

Clicked generate button to produce password at (101, 105) on input[type='submit']
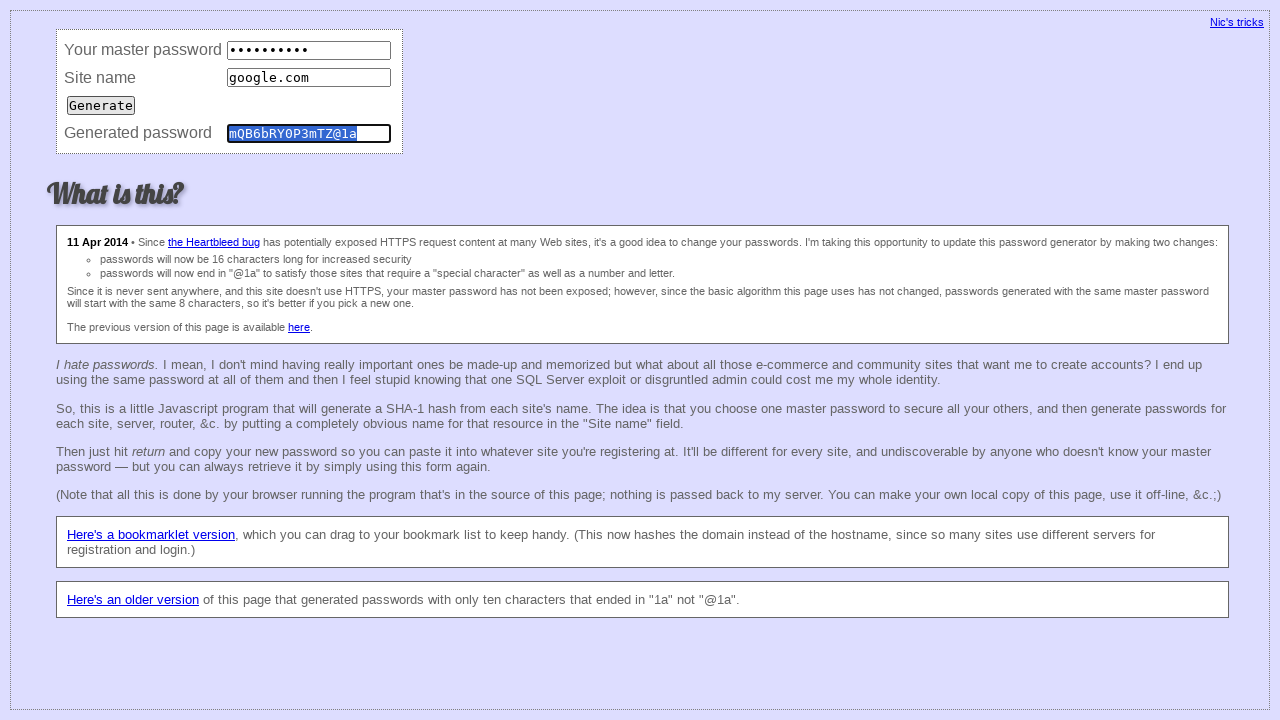

Password field appeared after generation
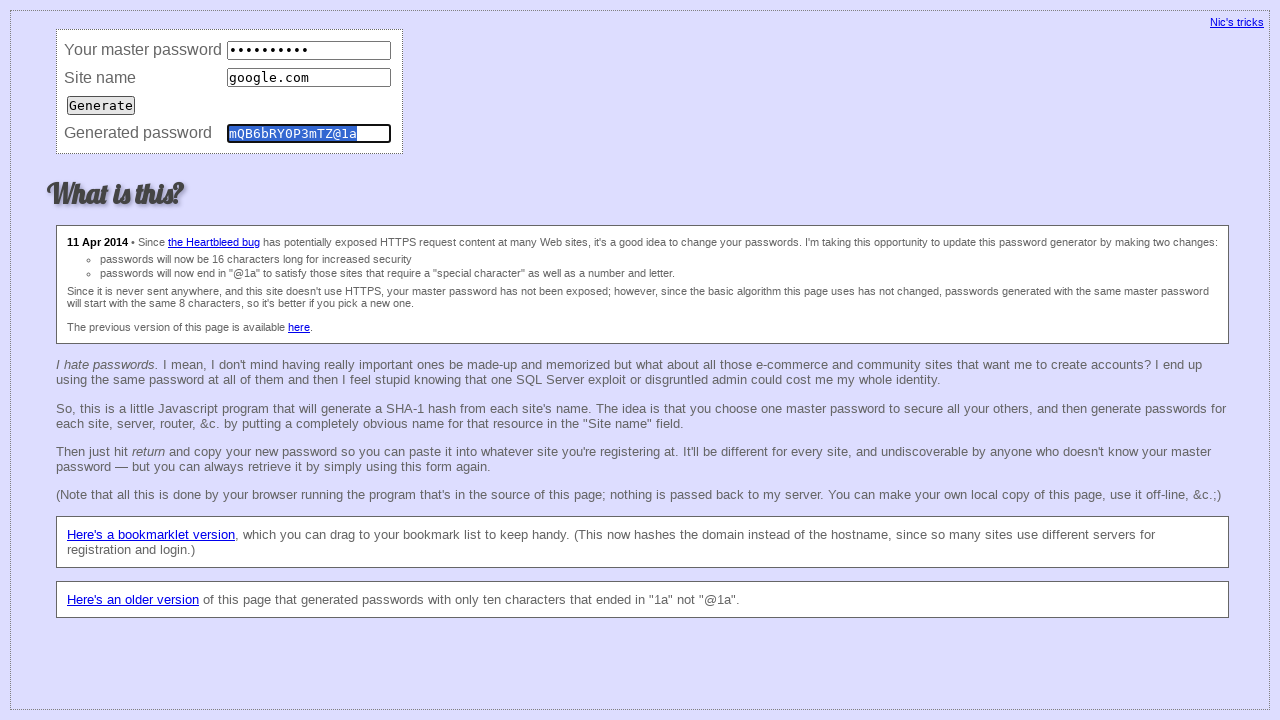

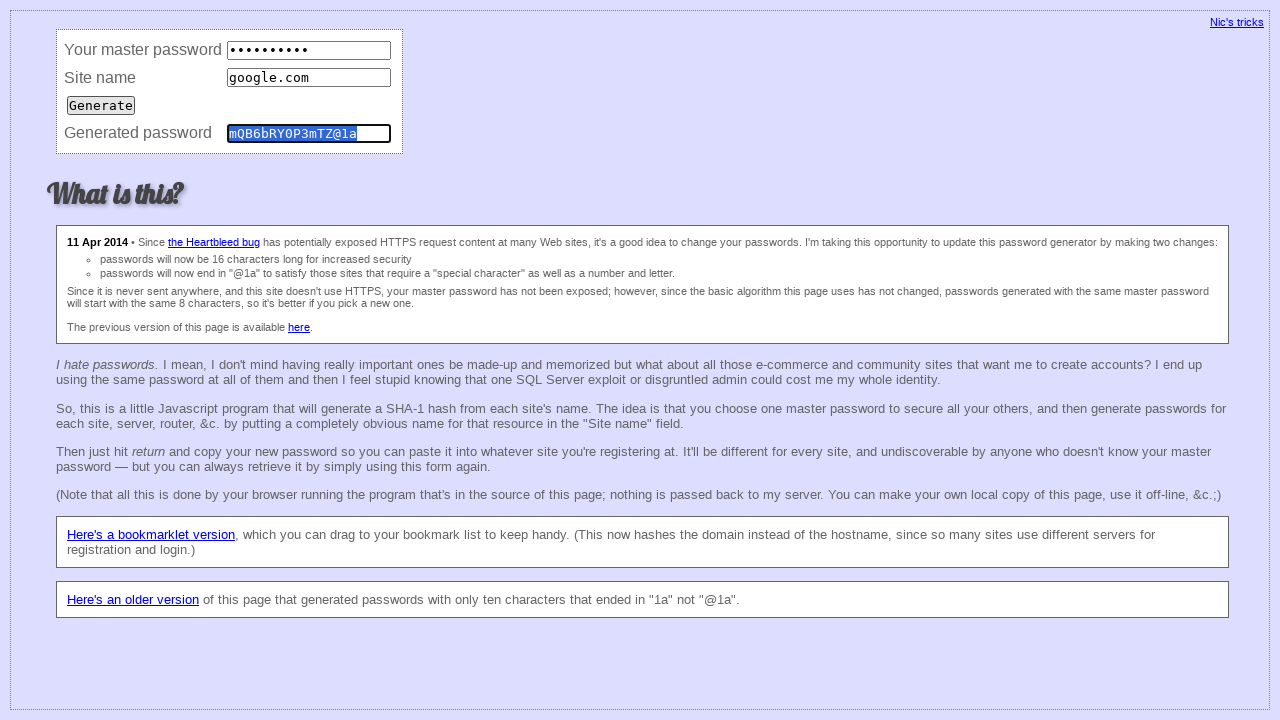